Tests hide/show element functionality by toggling visibility of a text box

Starting URL: https://rahulshettyacademy.com/AutomationPractice/

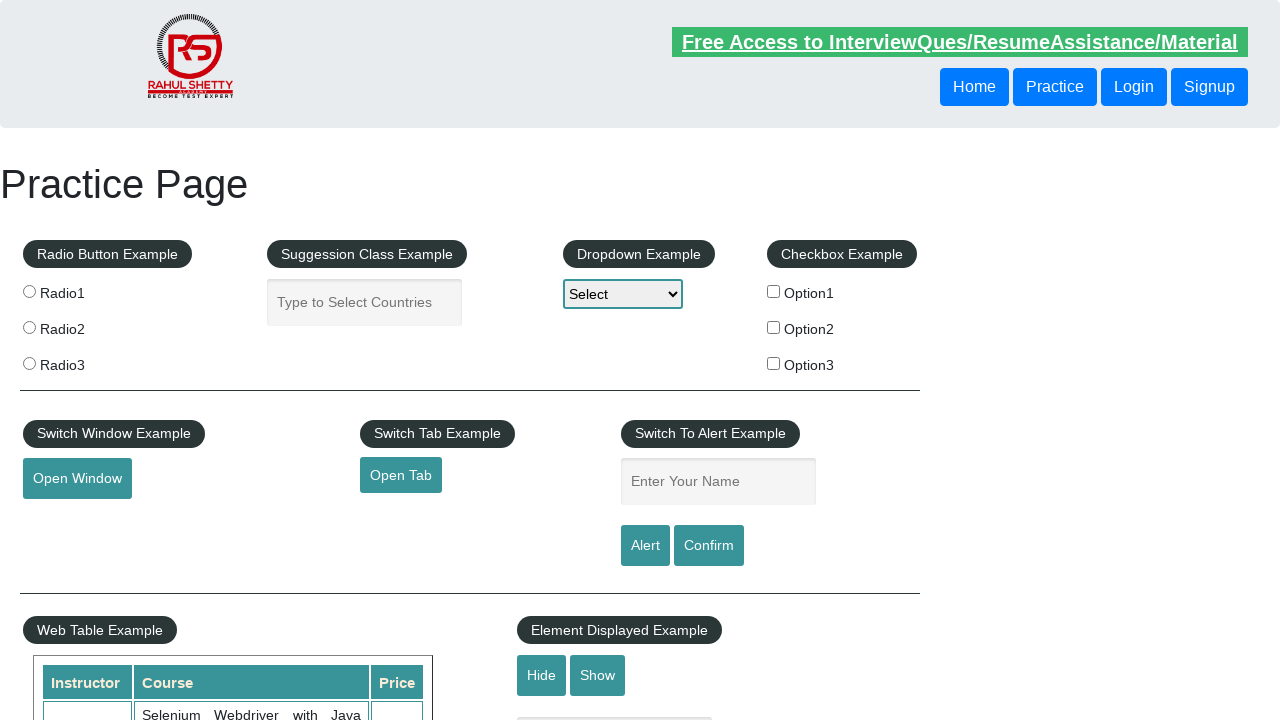

Scrolled to show-hide input element into view
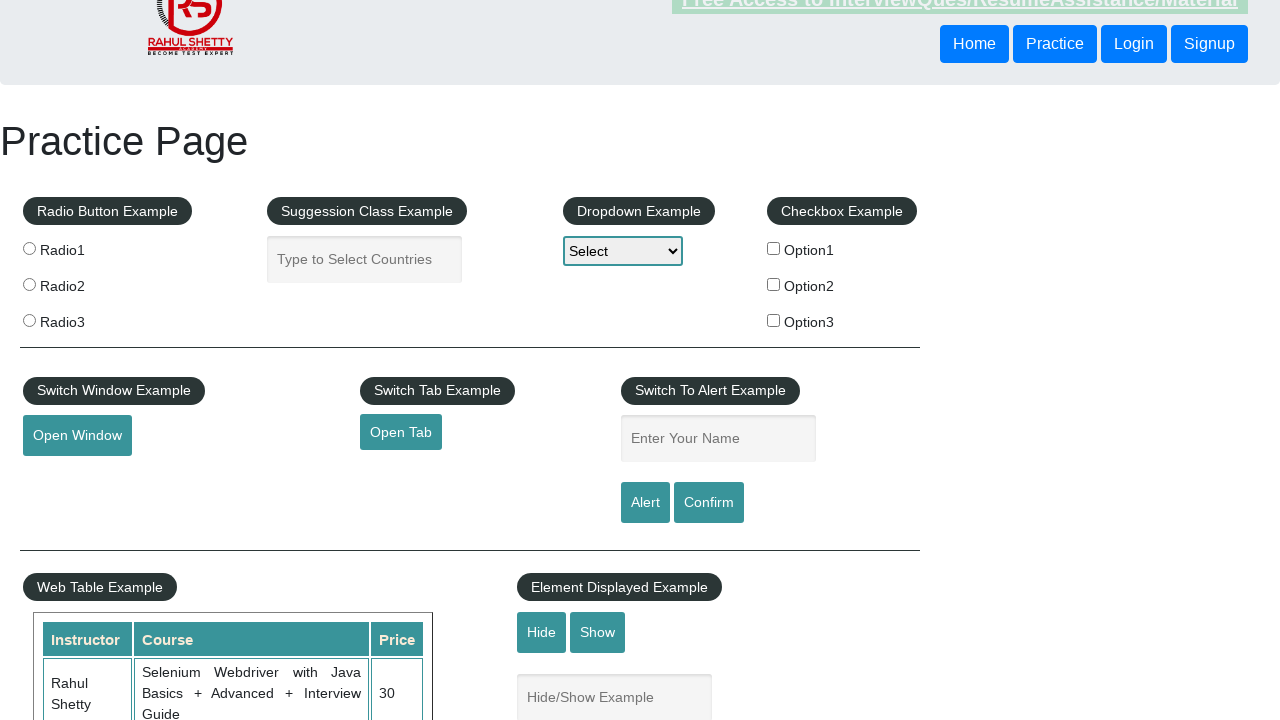

Verified that text box element is visible
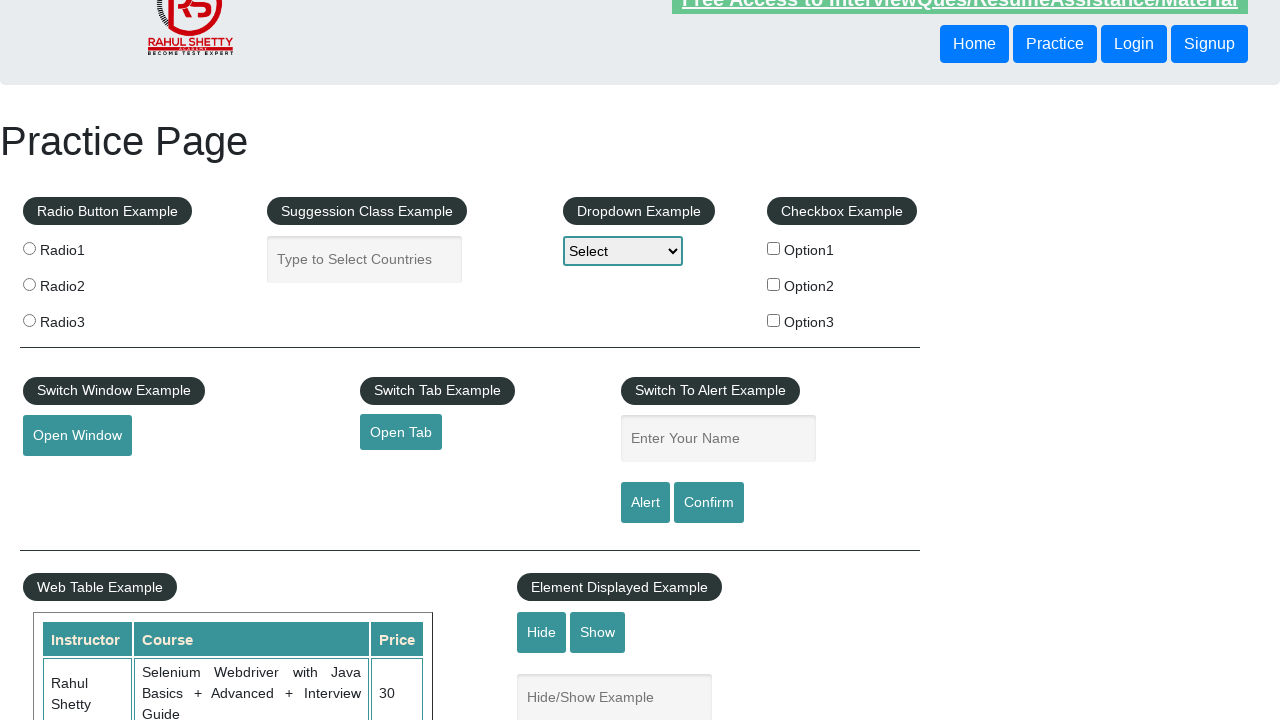

Clicked hide button to hide text box at (542, 632) on #hide-textbox
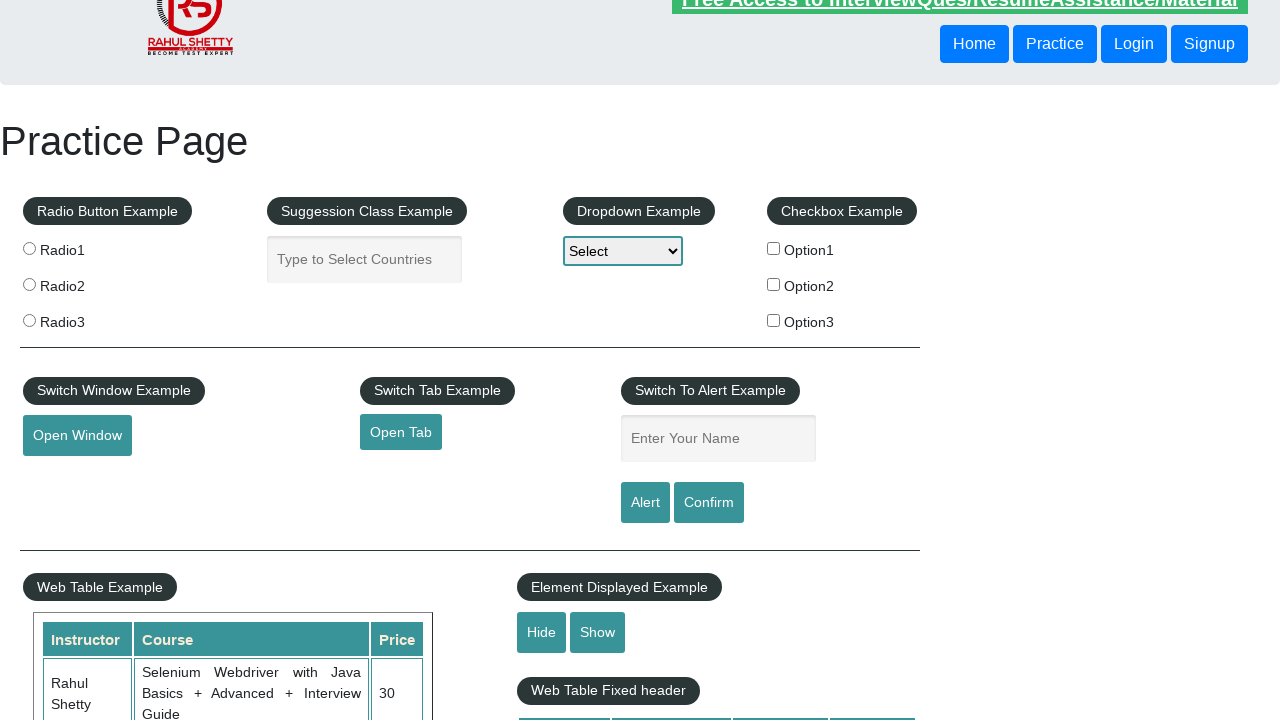

Verified that text box element is now hidden
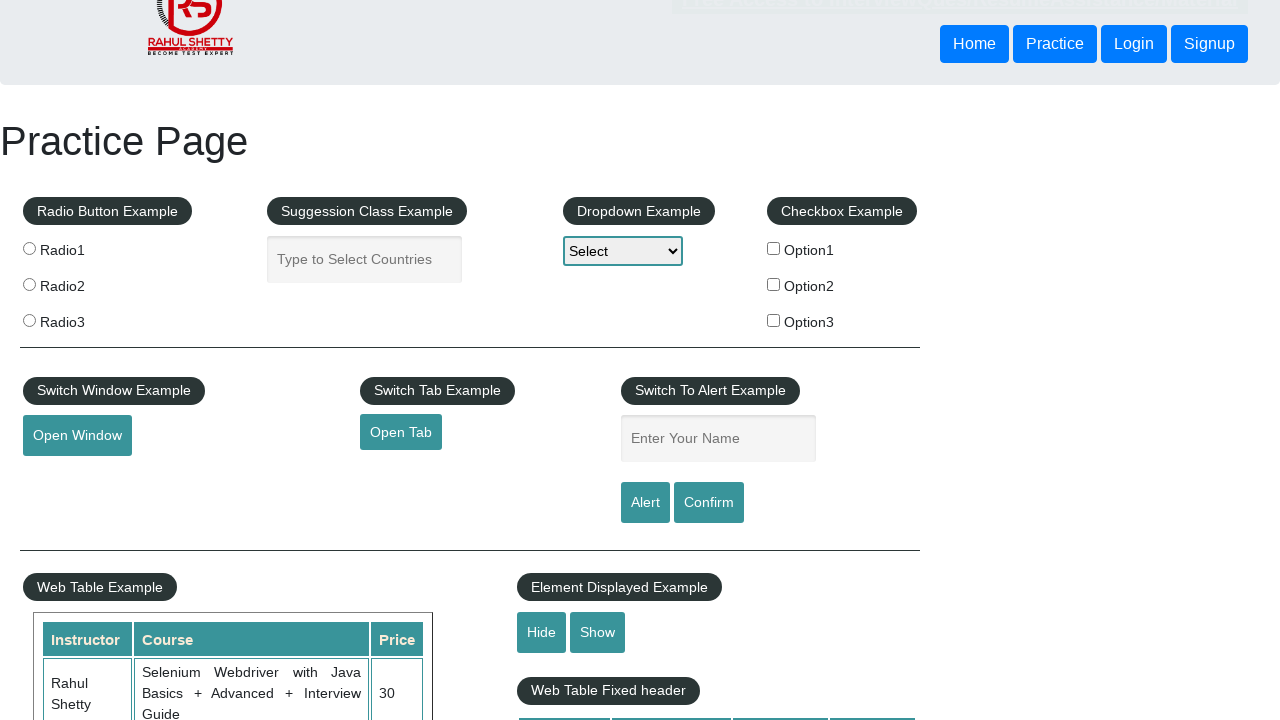

Clicked show button to reveal text box at (598, 632) on #show-textbox
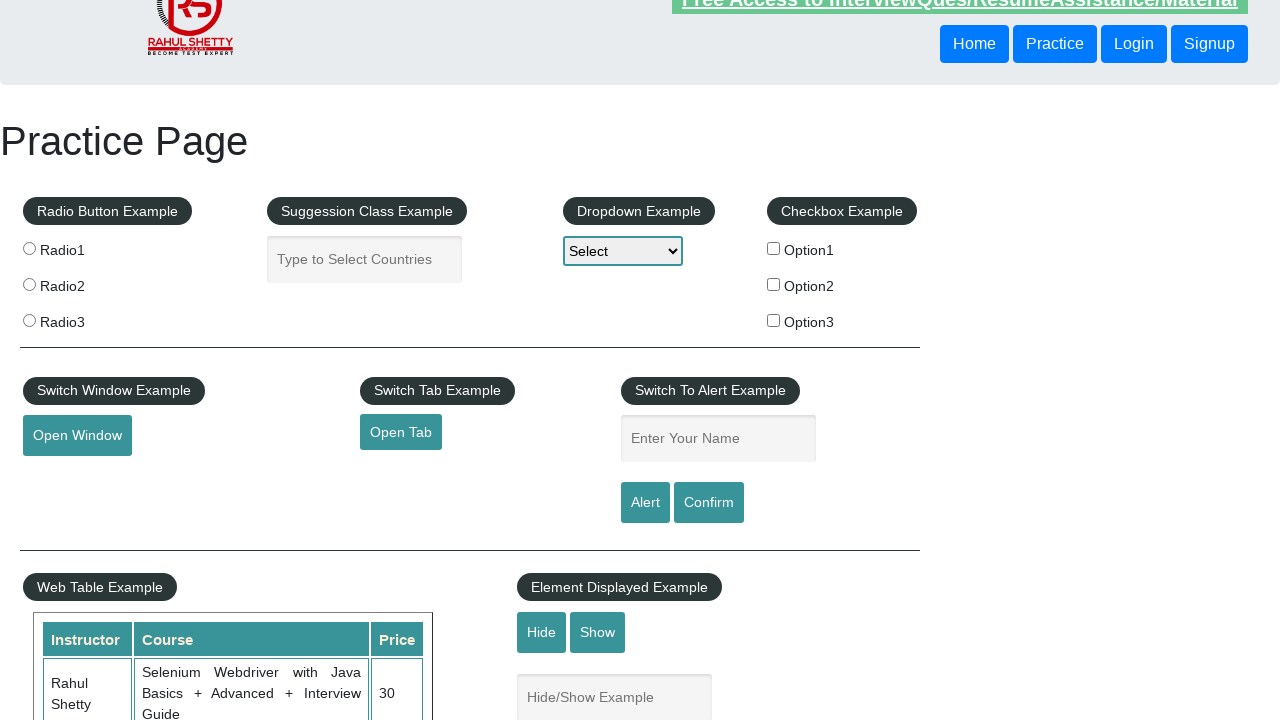

Verified that text box element is visible again
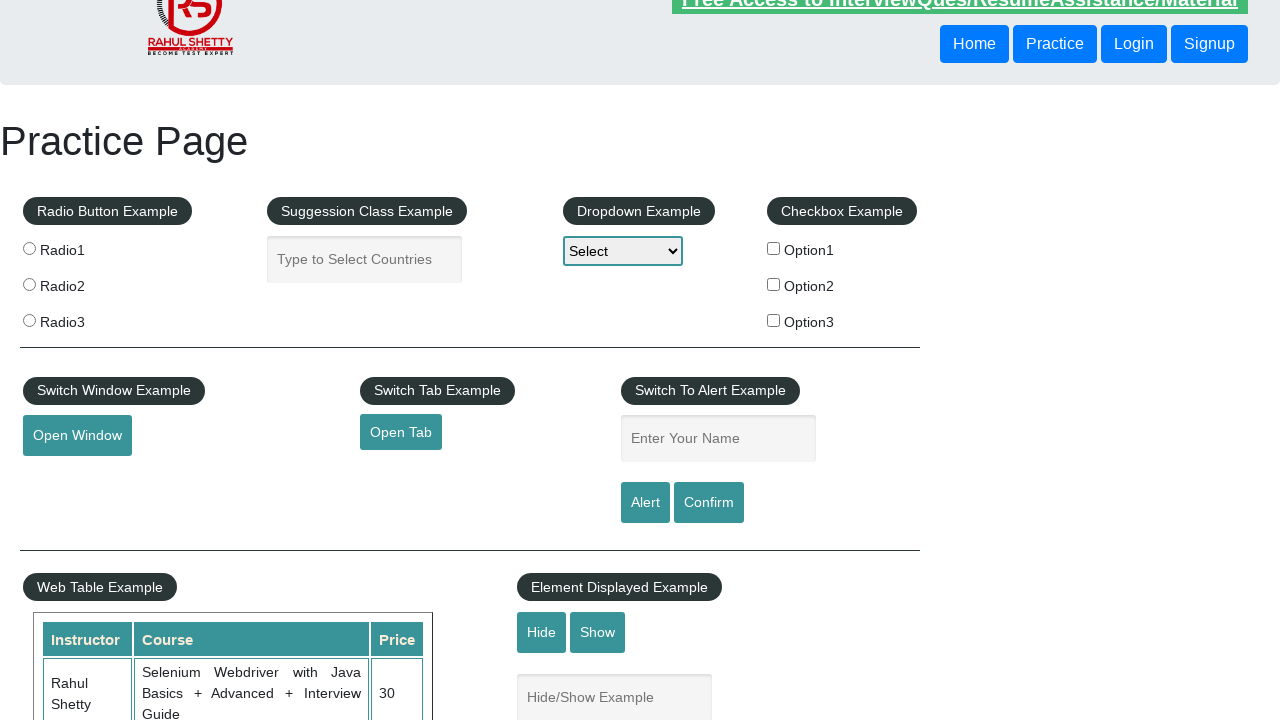

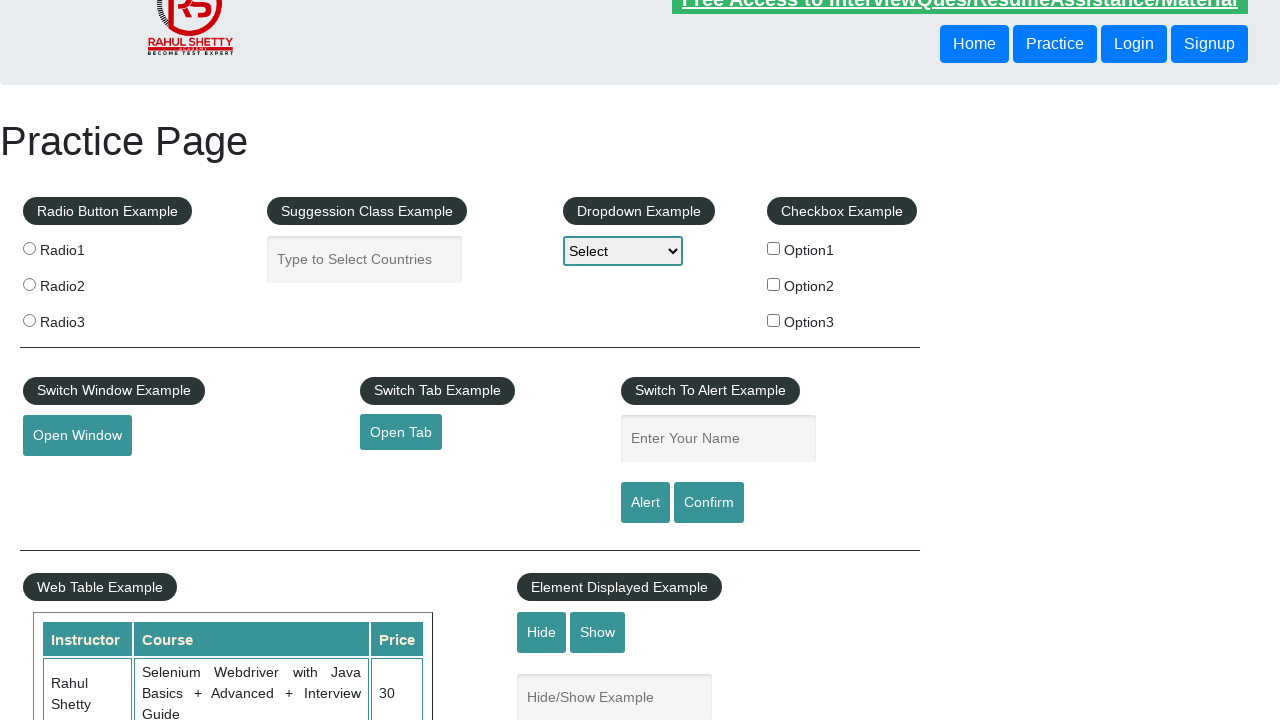